Tests scroll functionality by scrolling down to the "Powered by CYDEO" element at the bottom of the page, then scrolling back up to the "Home" navigation link using Playwright's scroll capabilities.

Starting URL: https://practice.cydeo.com/

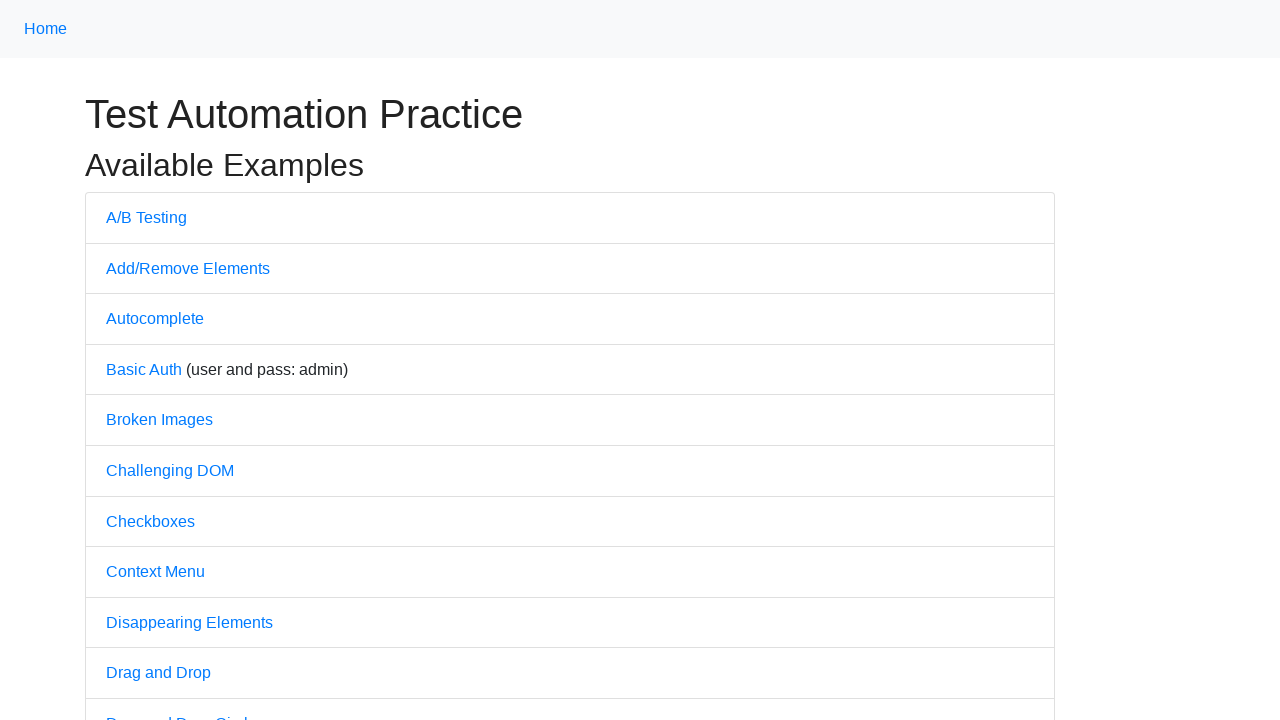

Located the 'Powered by CYDEO' element at the bottom of the page
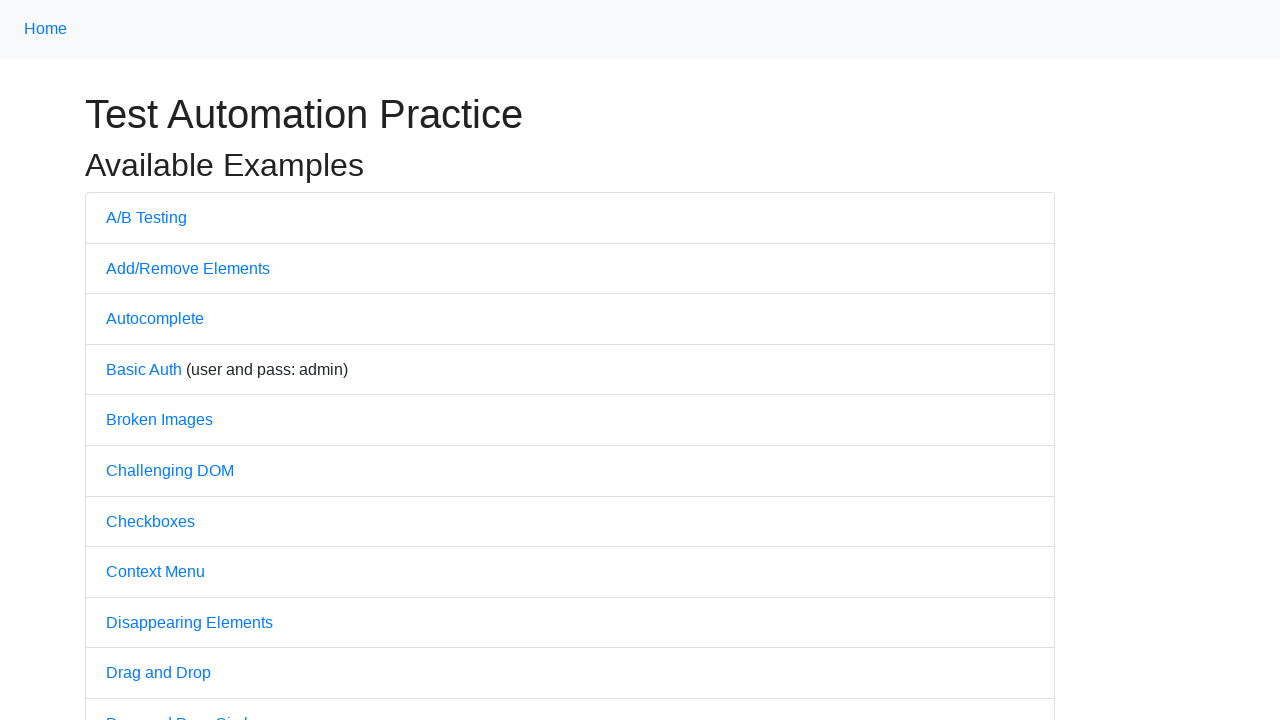

Located the Home navigation link at the top of the page
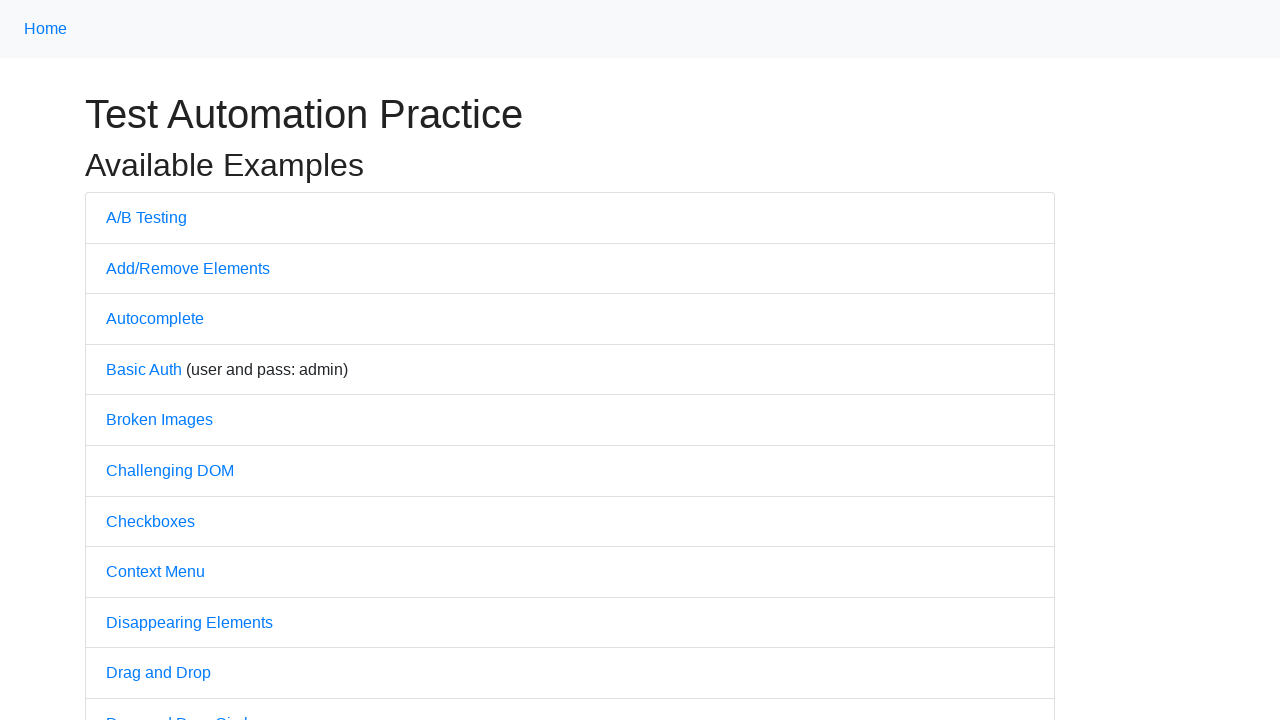

Scrolled down to the 'Powered by CYDEO' element at the bottom of the page
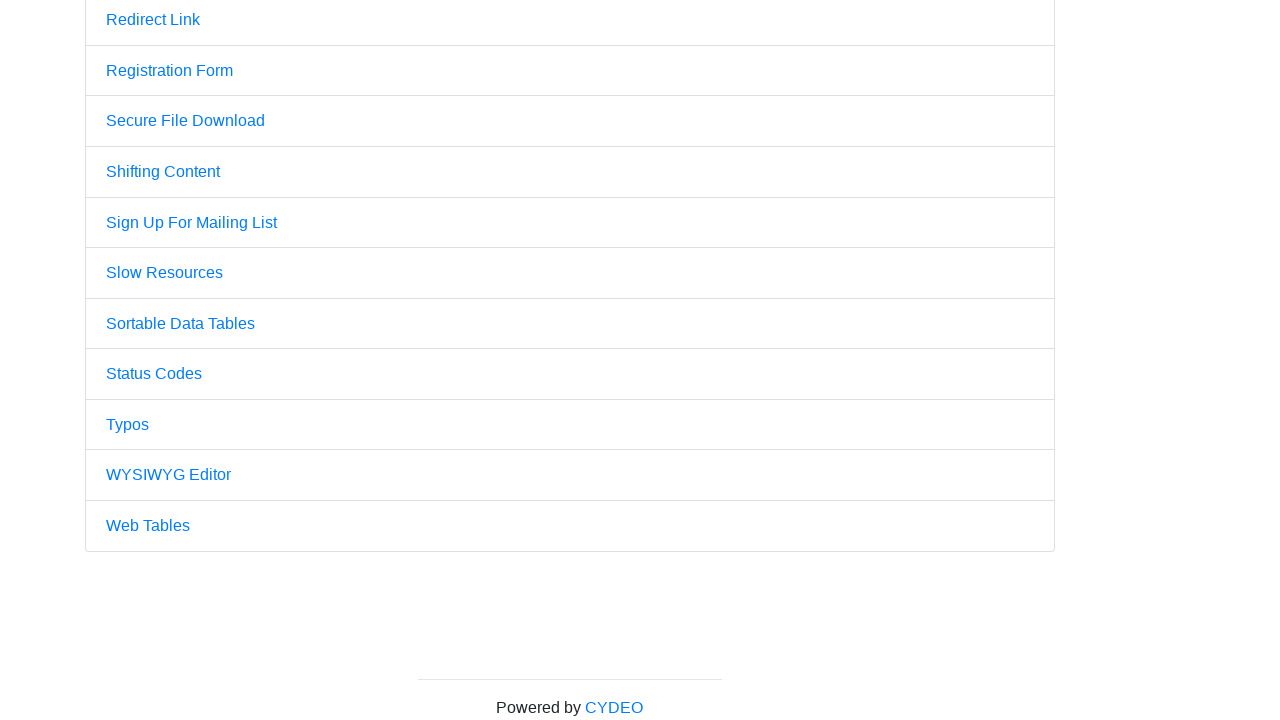

Waited 2 seconds to observe the scroll effect
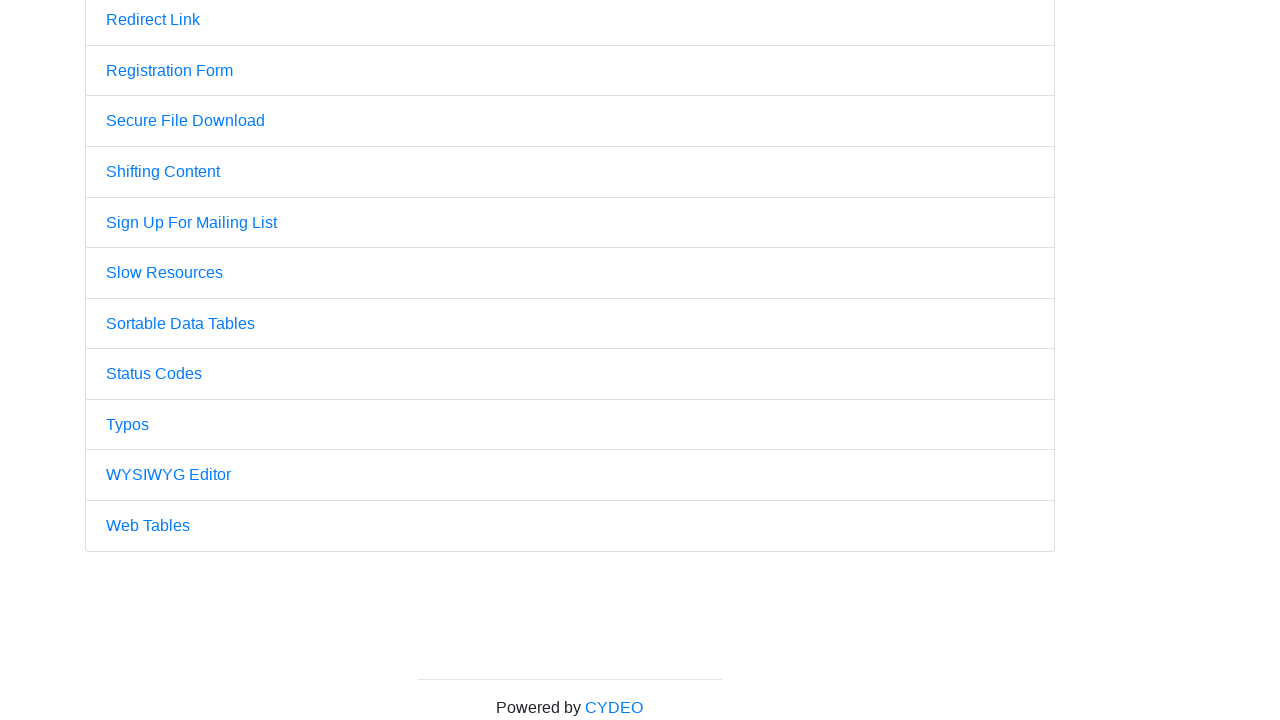

Scrolled back up to the Home navigation link at the top of the page
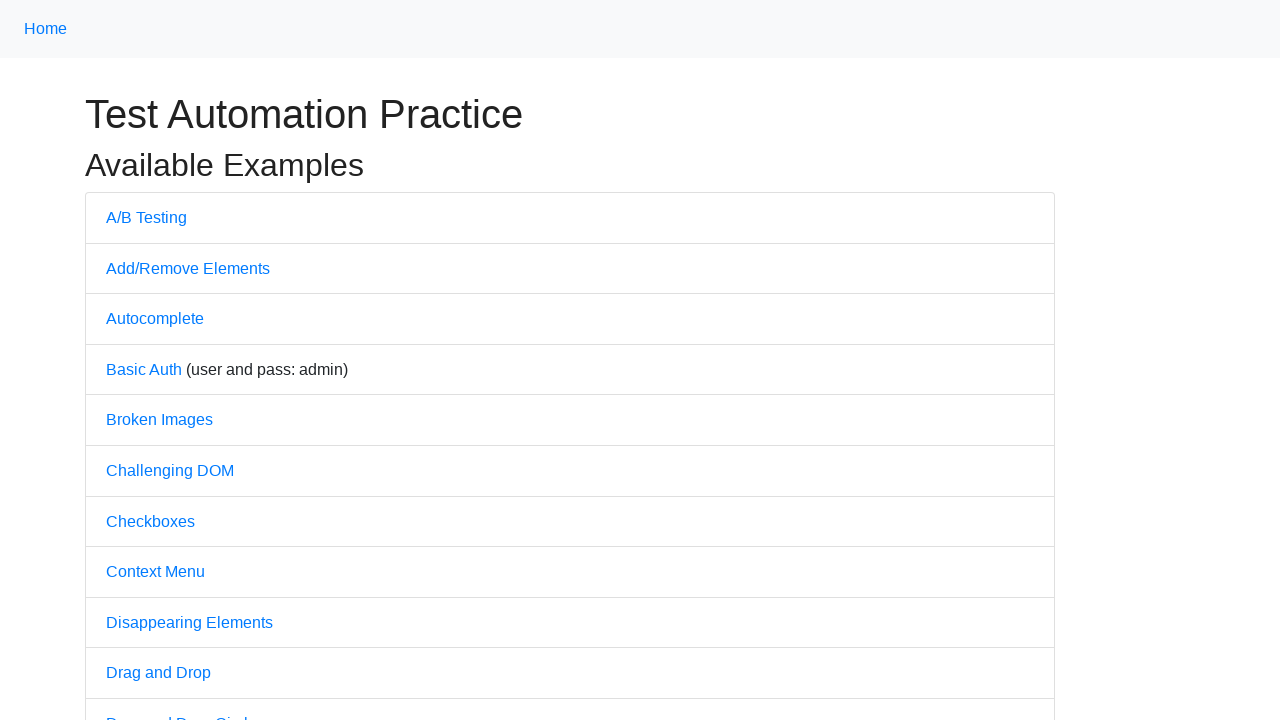

Waited 2 seconds to observe the scroll effect
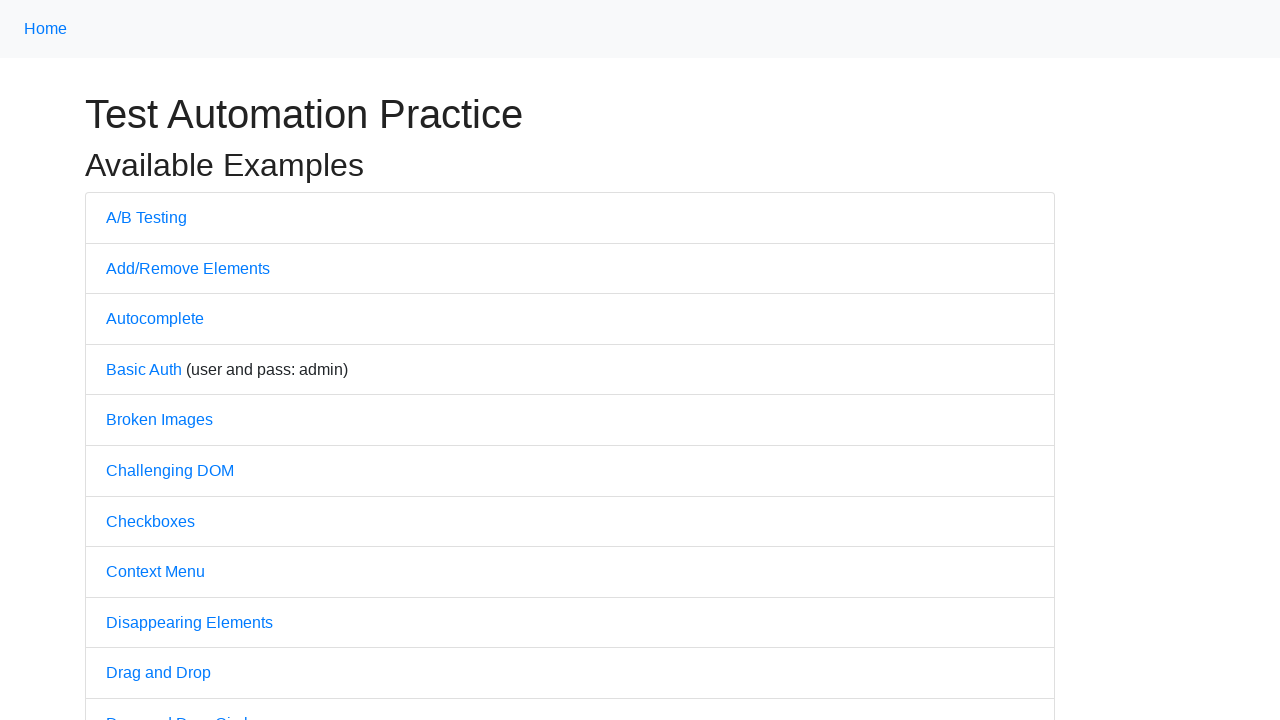

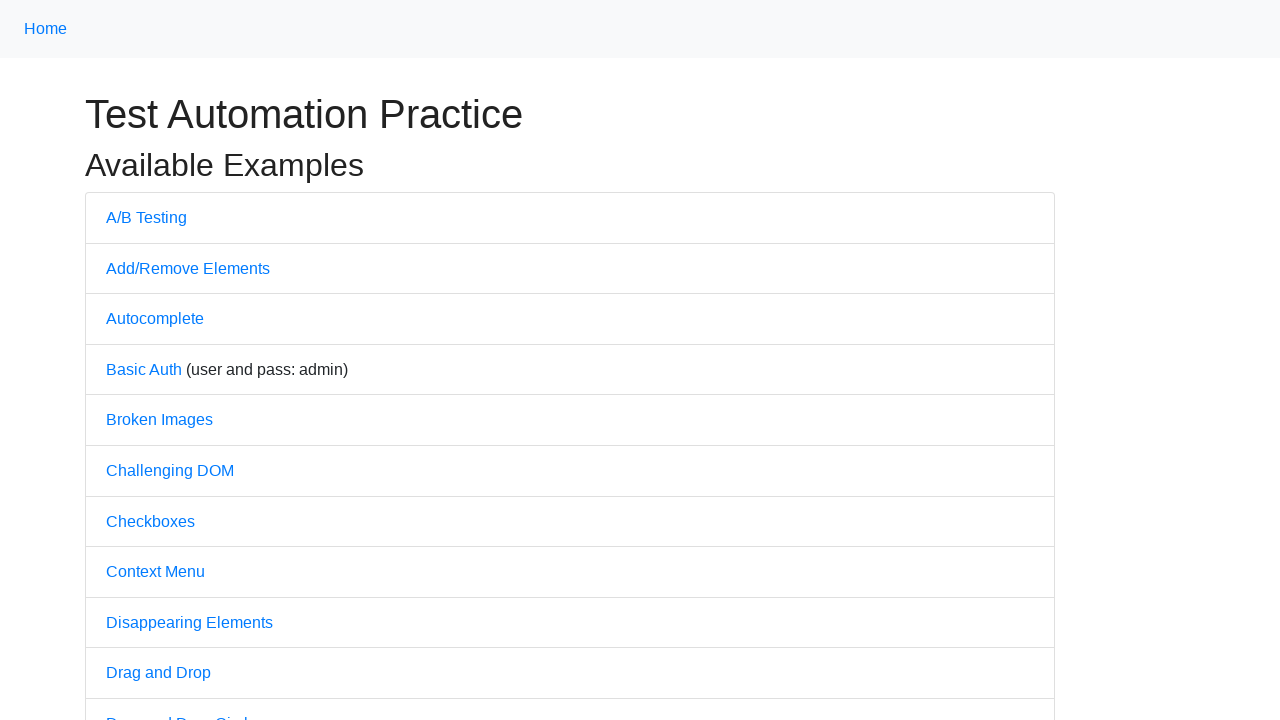